Navigates to Rahul Shetty Academy website and verifies the page loads successfully by checking the page title.

Starting URL: https://rahulshettyacademy.com/

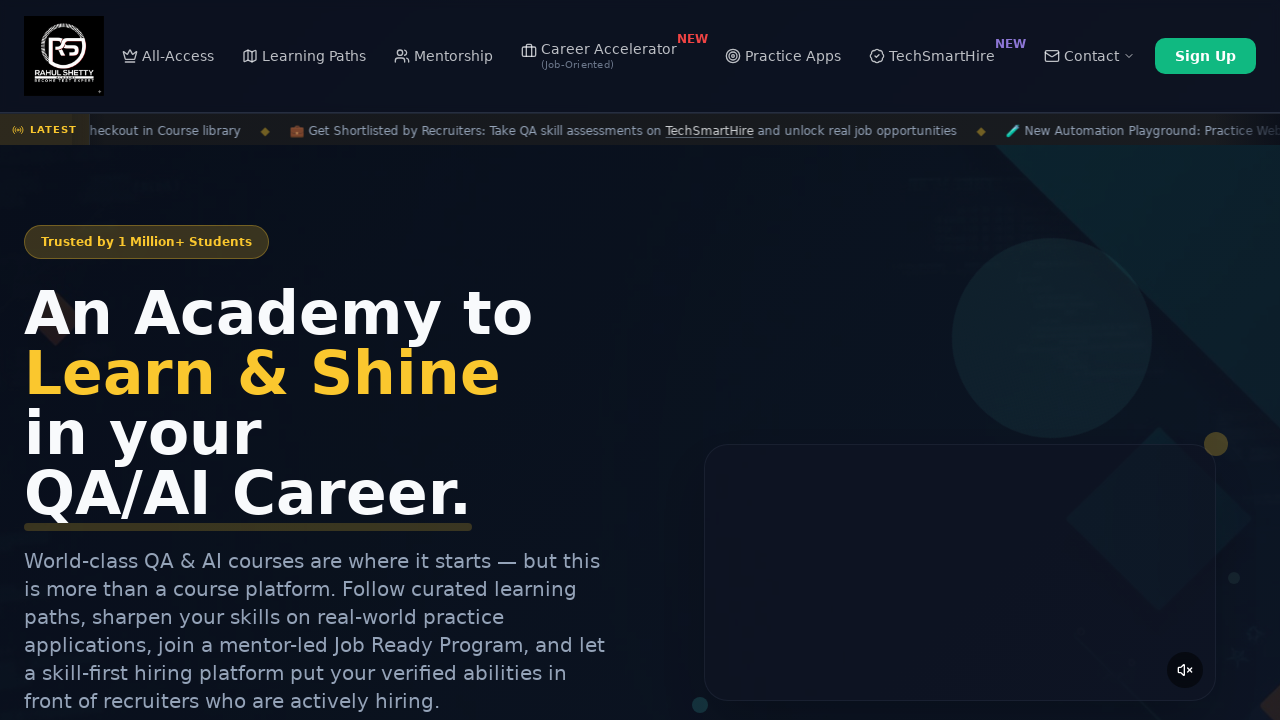

Navigated to Rahul Shetty Academy website
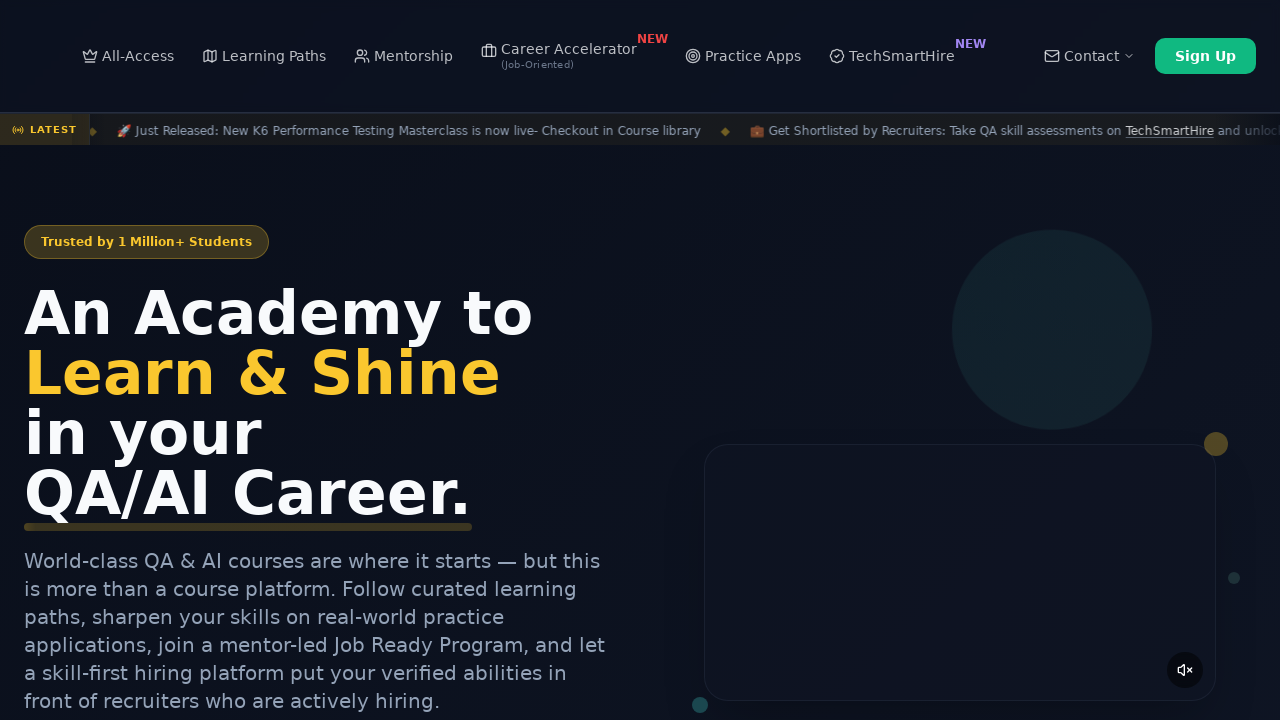

Page loaded successfully (DOM content loaded)
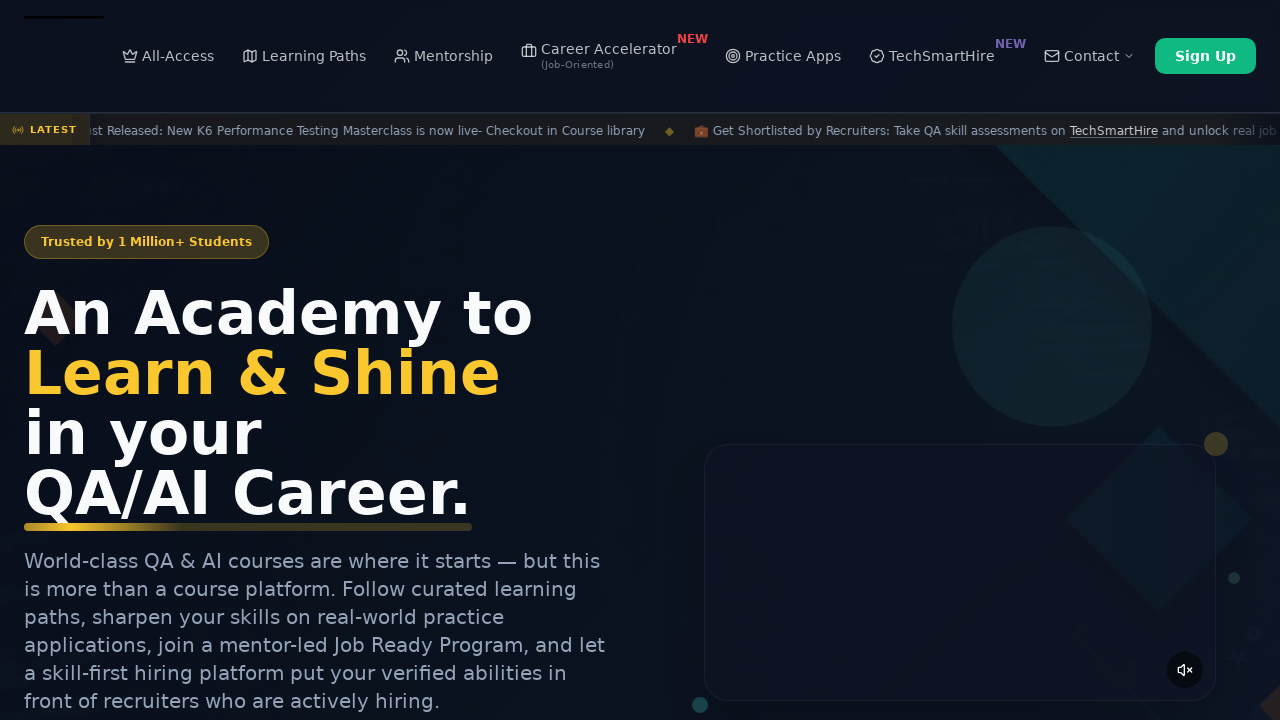

Retrieved page title: Rahul Shetty Academy | QA Automation, Playwright, AI Testing & Online Training
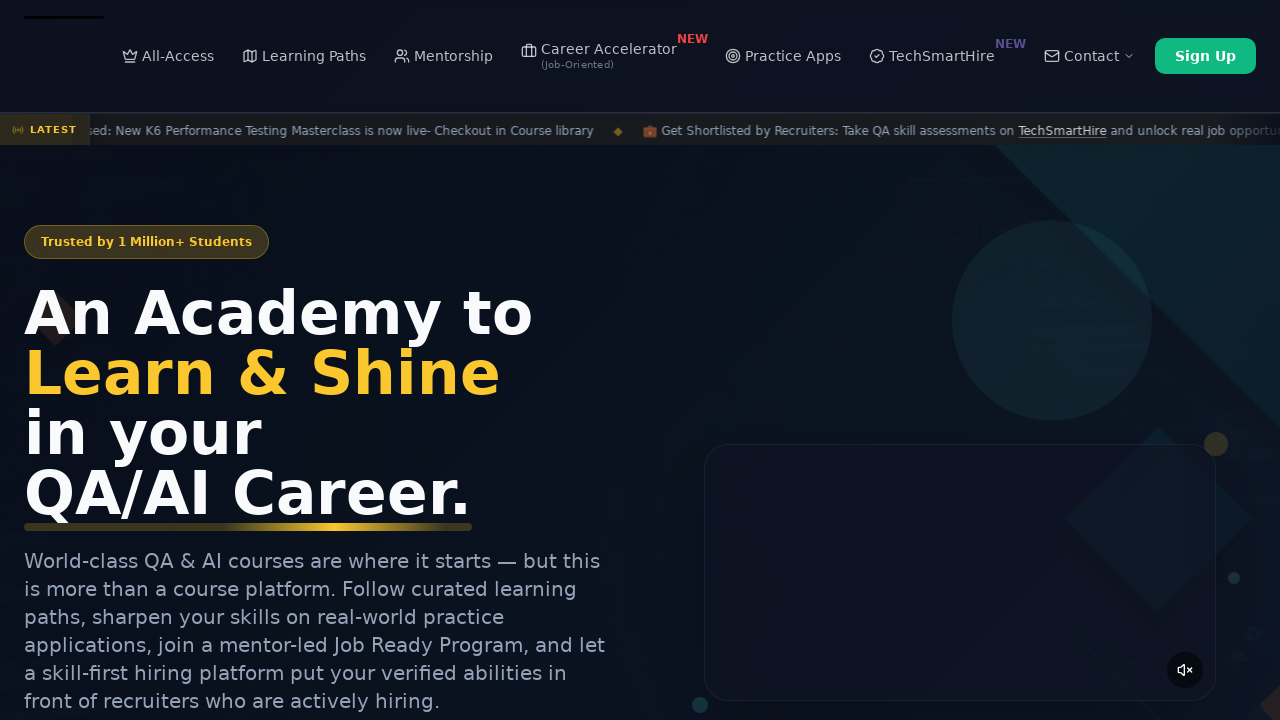

Printed page title to console
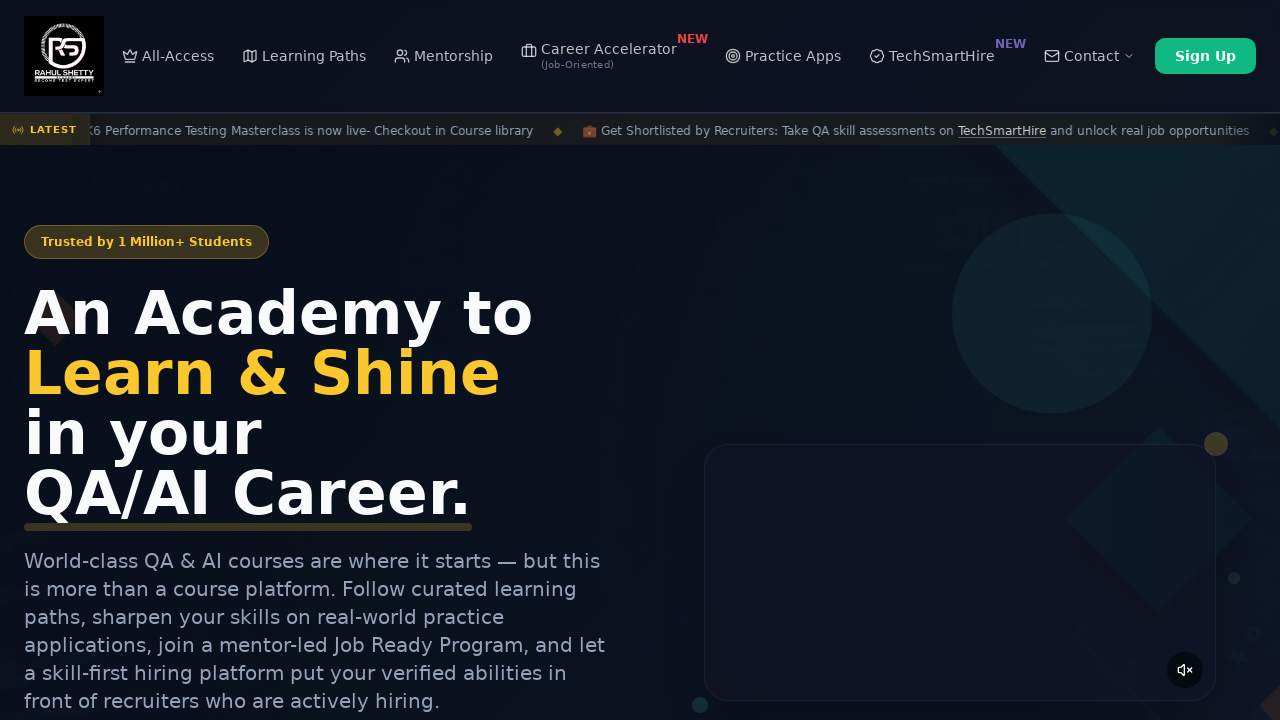

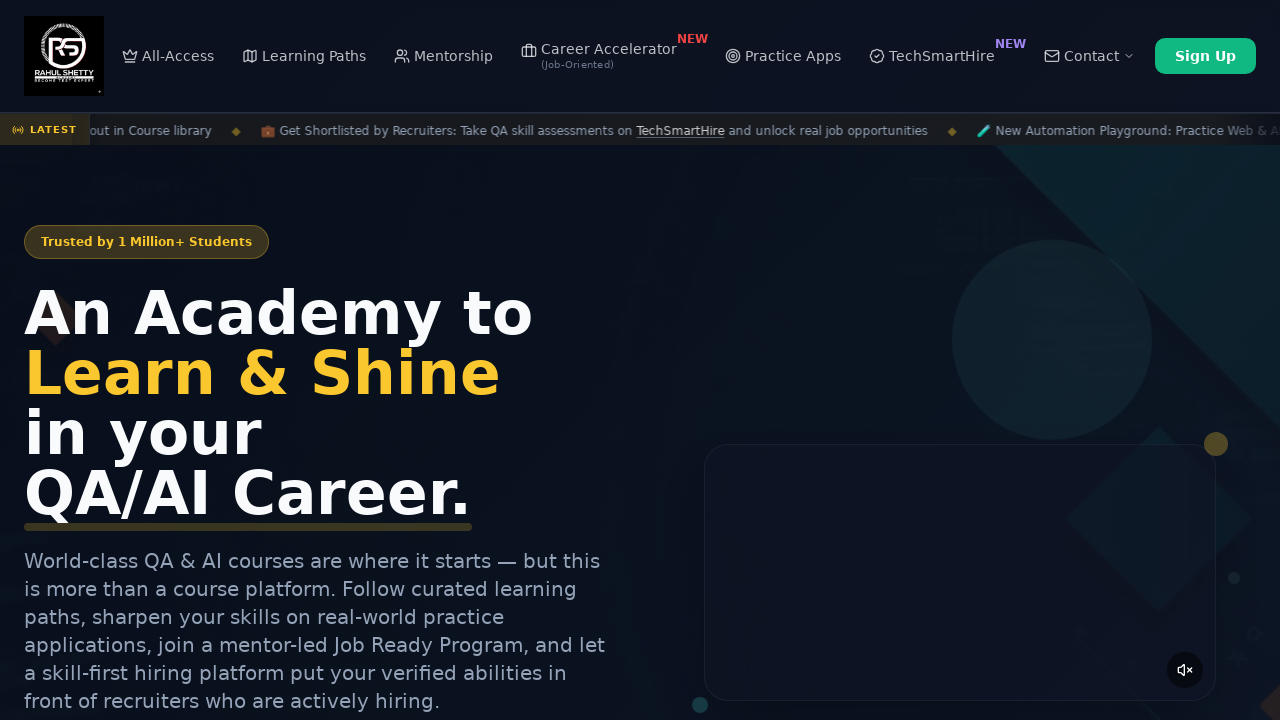